Tests dynamic content loading using explicit wait for element visibility after clicking Start button

Starting URL: https://the-internet.herokuapp.com/dynamic_loading/1

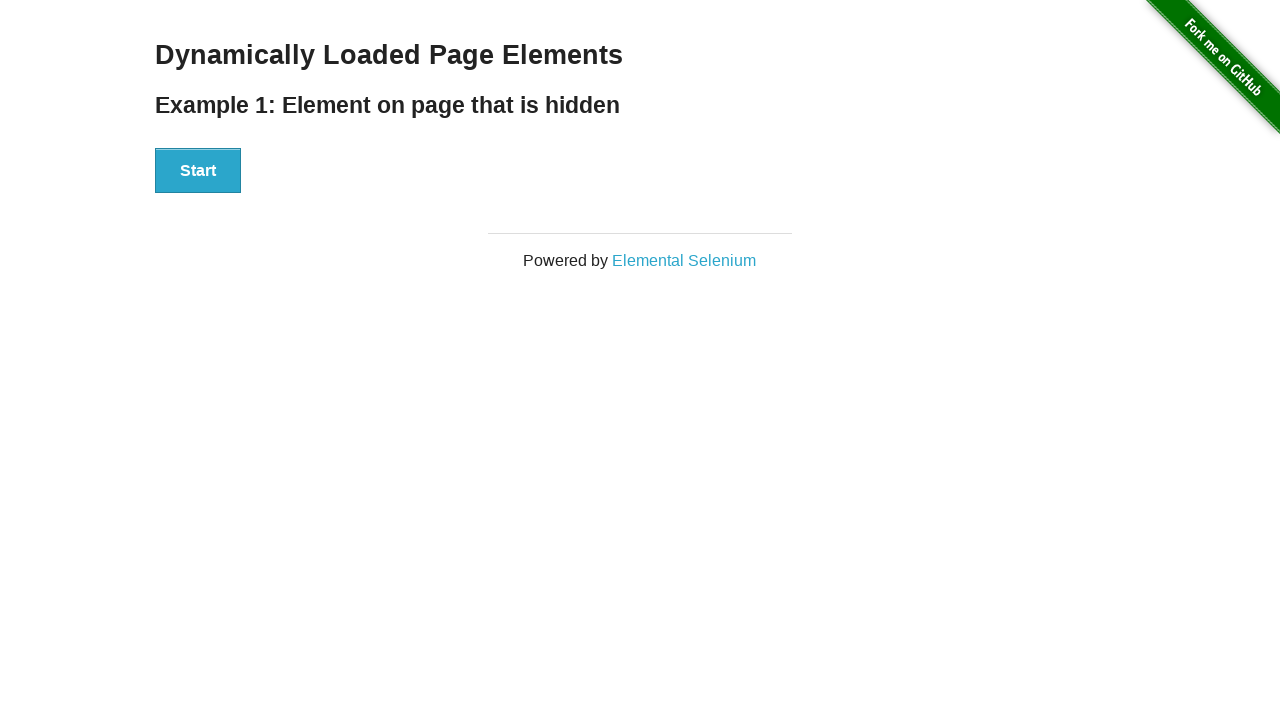

Clicked Start button to trigger dynamic content loading at (198, 171) on xpath=//button
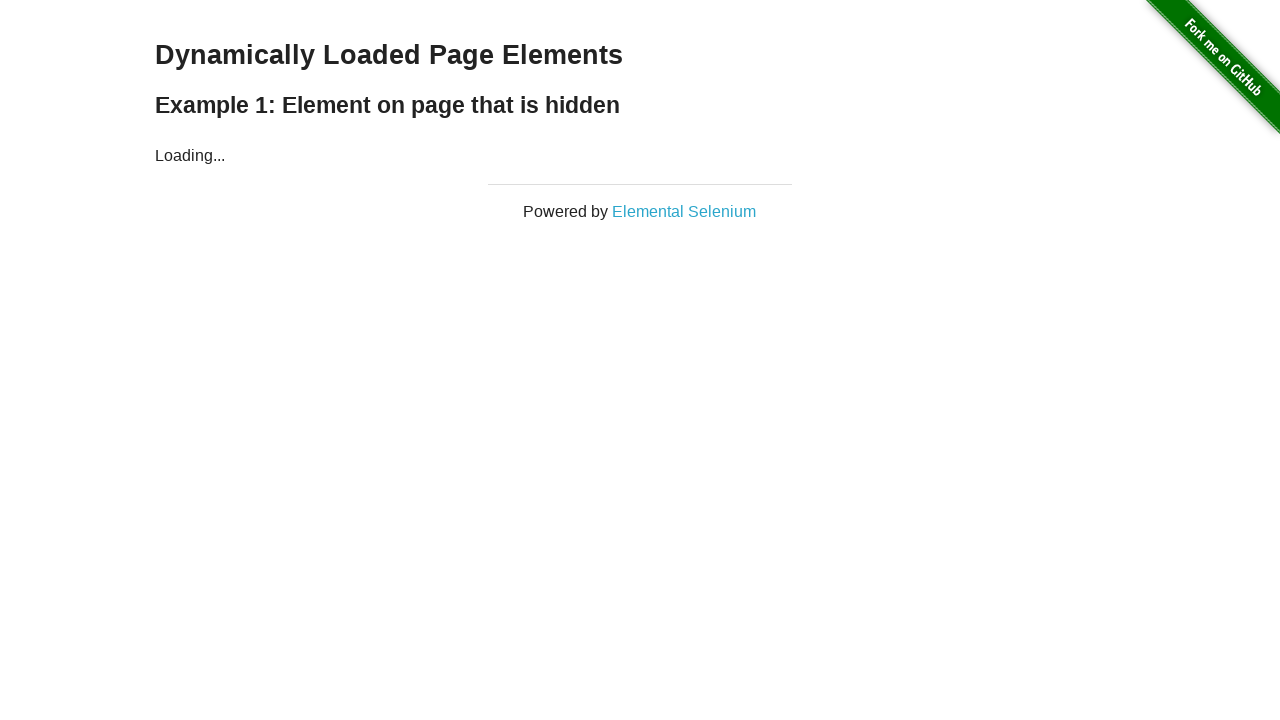

Waited for 'Hello World!' heading to become visible
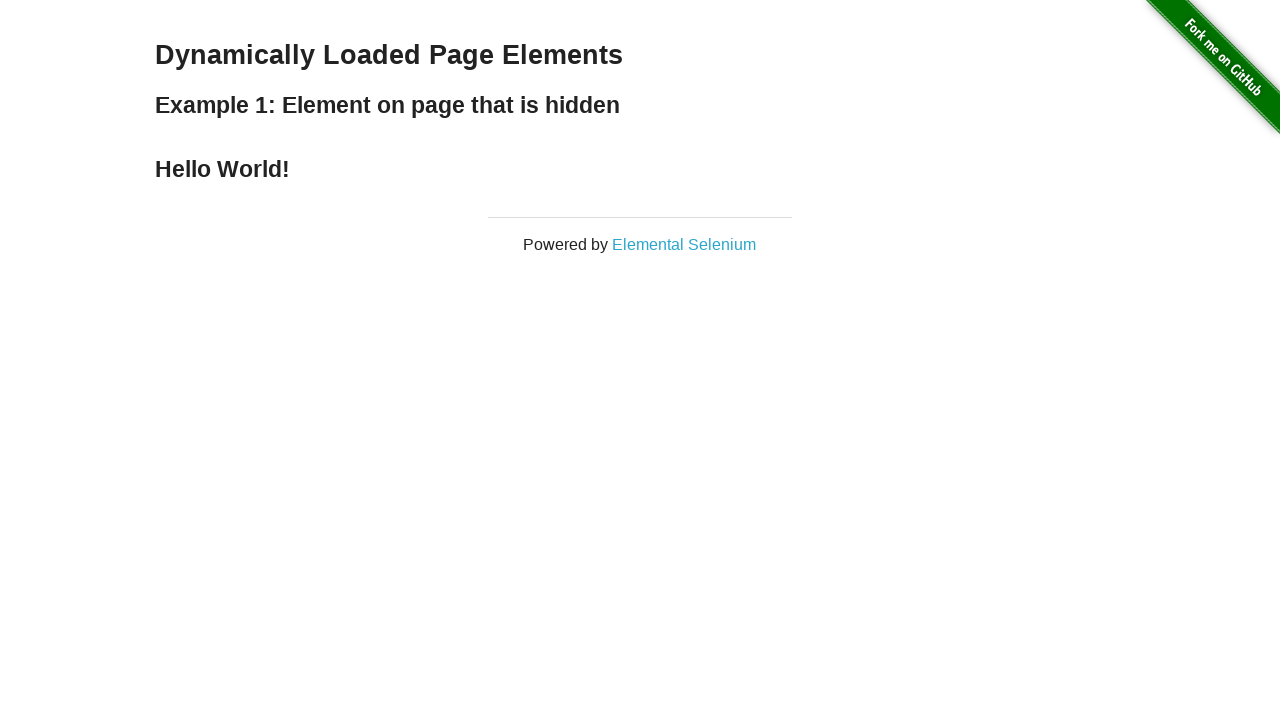

Located 'Hello World!' heading element
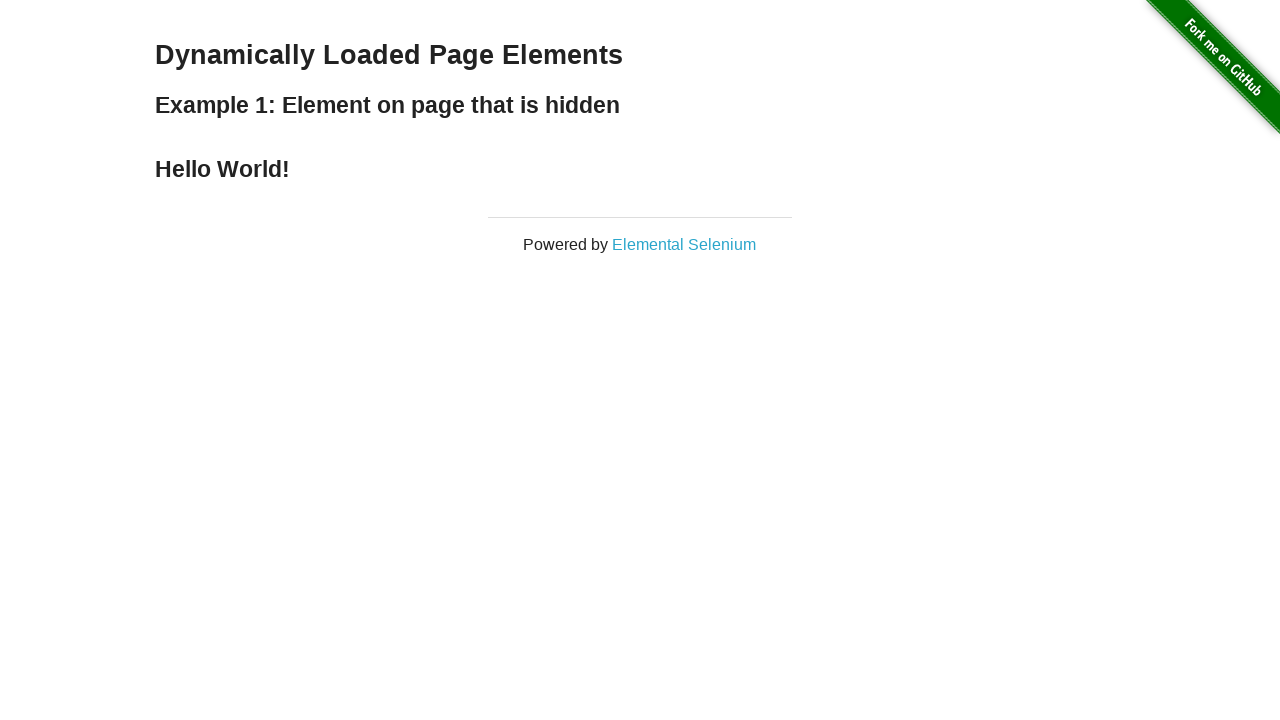

Verified 'Hello World!' text content matches expected value
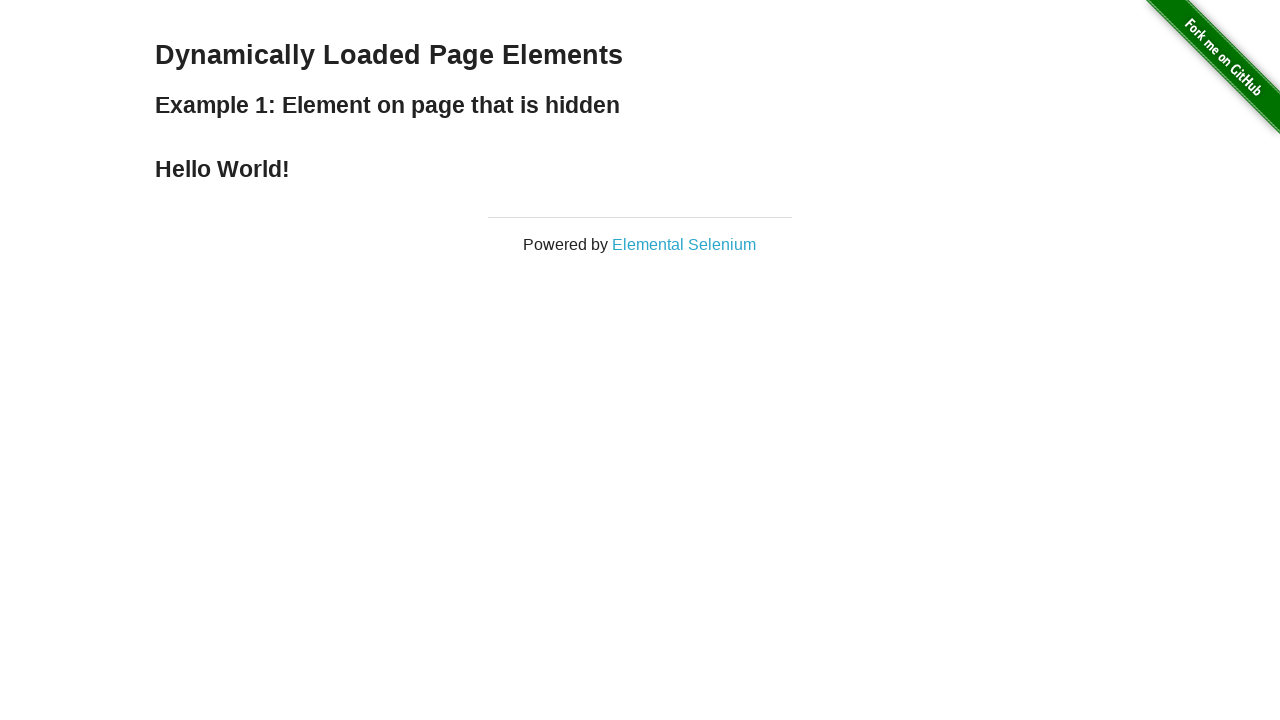

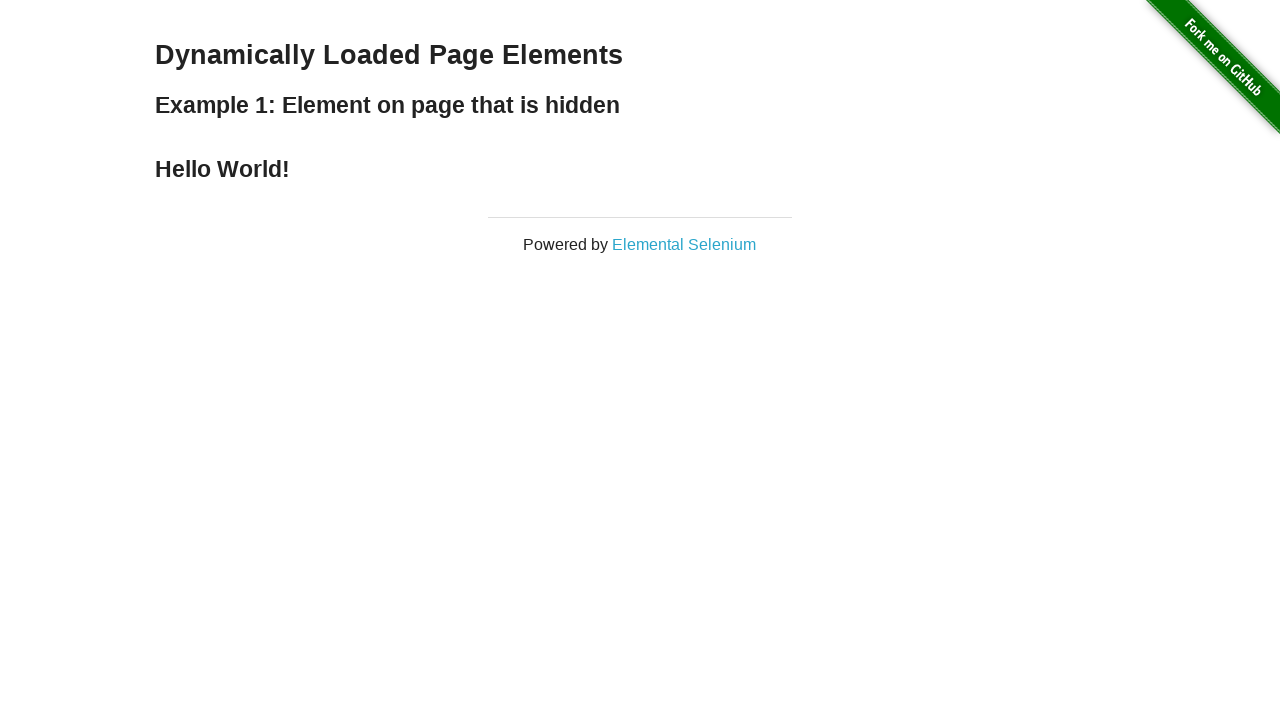